Tests clicking a button with dynamic ID and verifies that text appears after the click

Starting URL: https://thefreerangetester.github.io/sandbox-automation-testing/

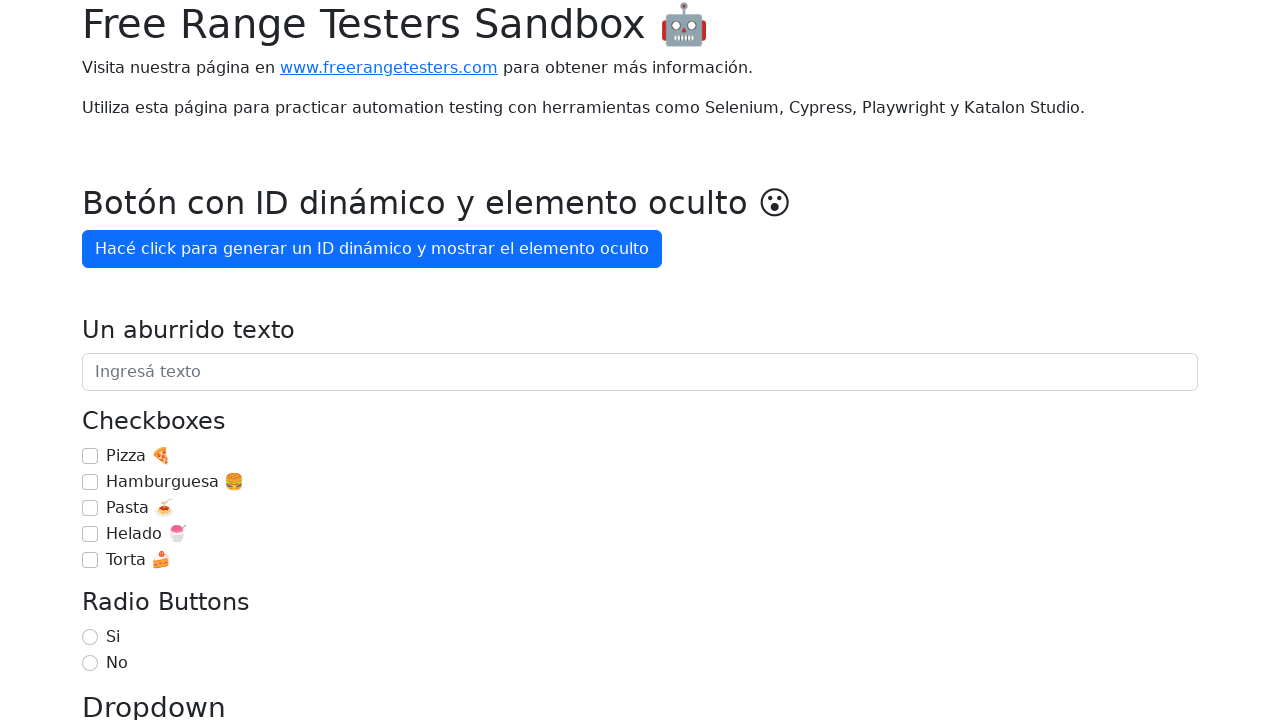

Navigated to sandbox automation testing page
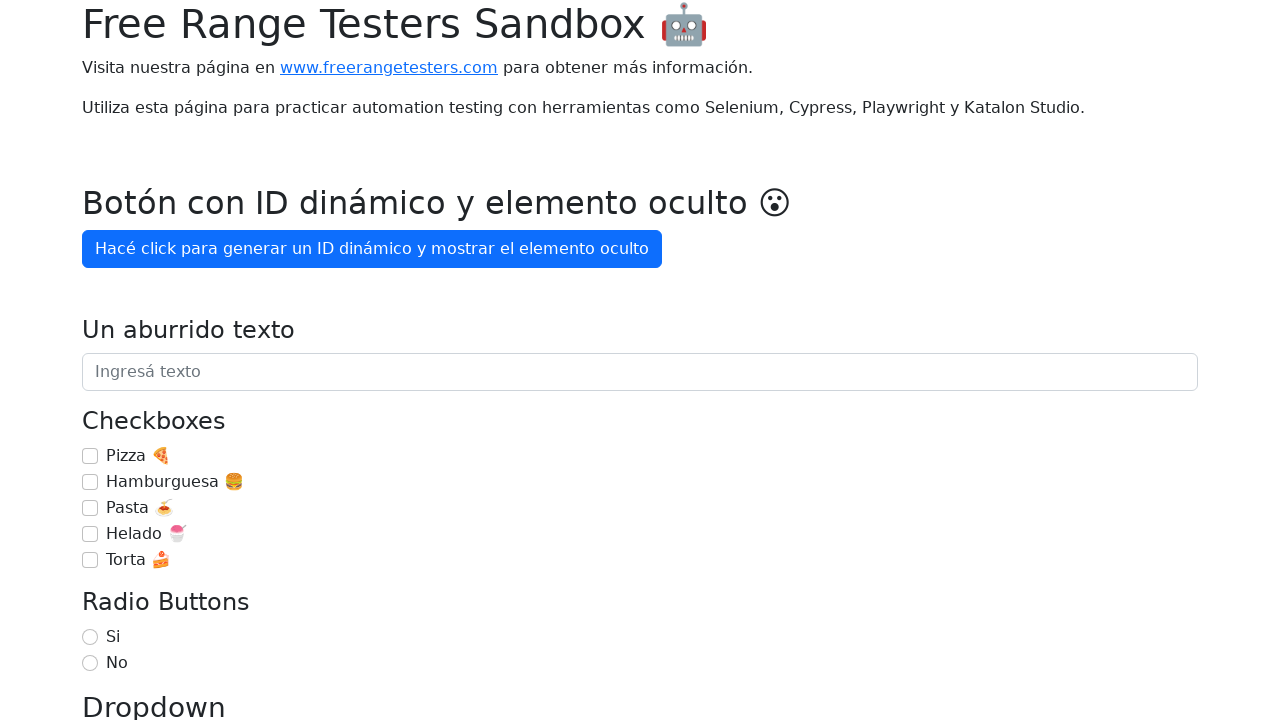

Clicked button to generate dynamic ID at (372, 249) on internal:role=button[name="Hacé click para generar un ID"i]
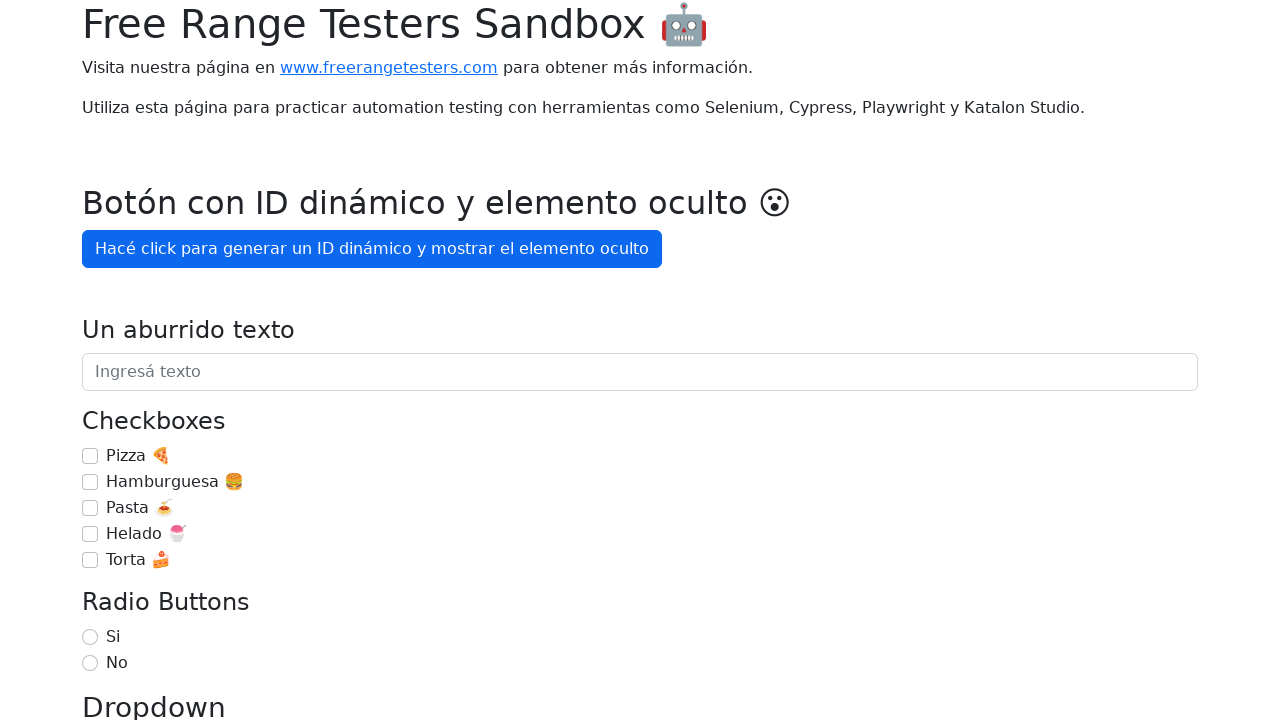

Text 'OMG, aparezco después de 3' appeared after clicking
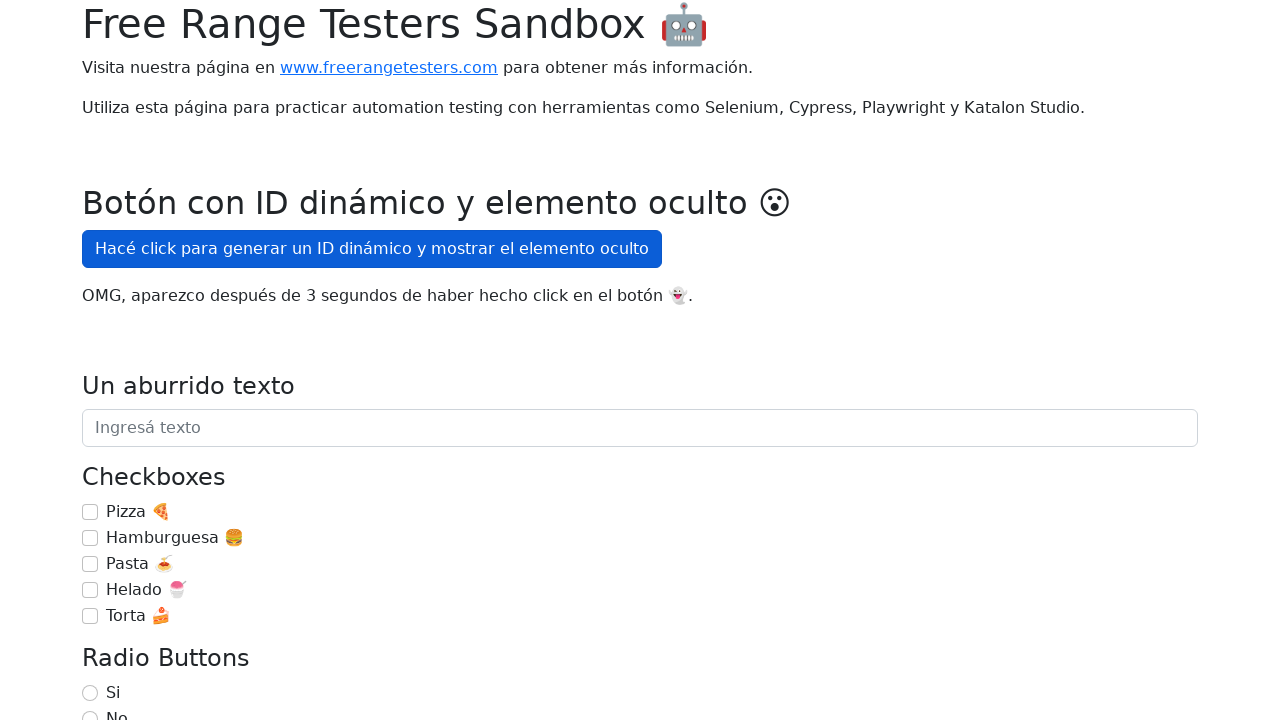

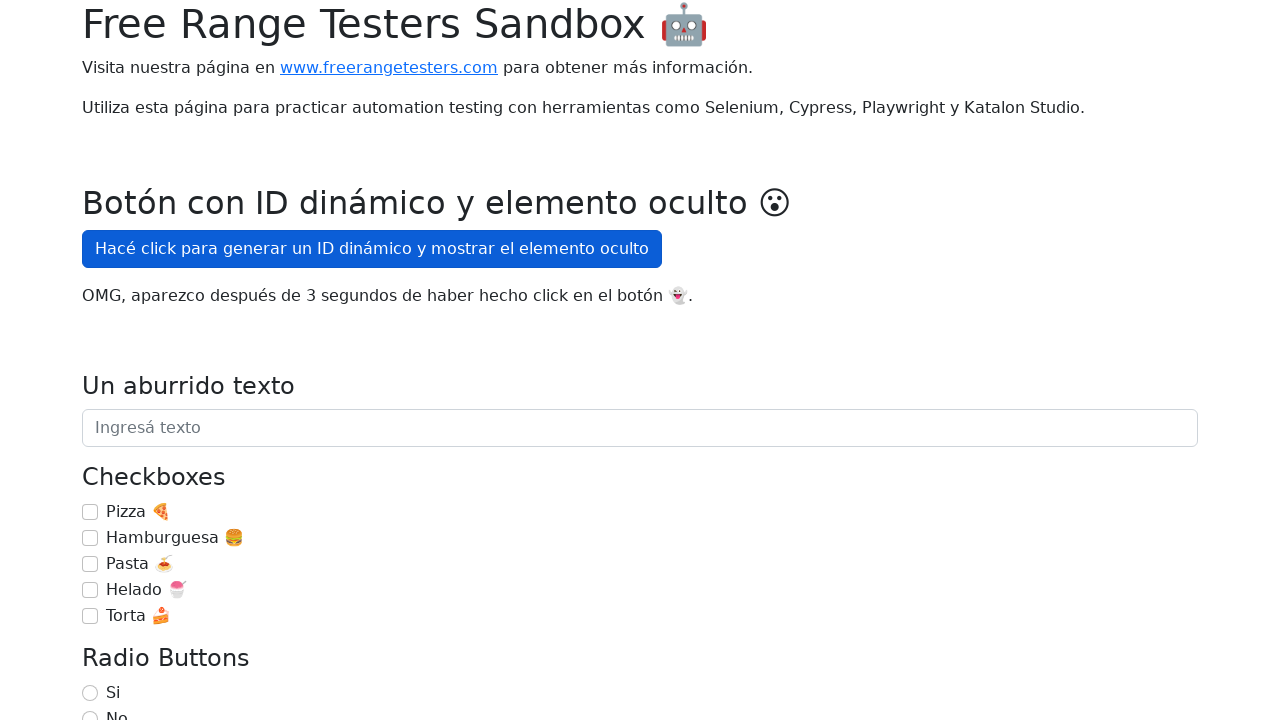